Tests clicking the register button on the registration page

Starting URL: https://bookcart.azurewebsites.net/register

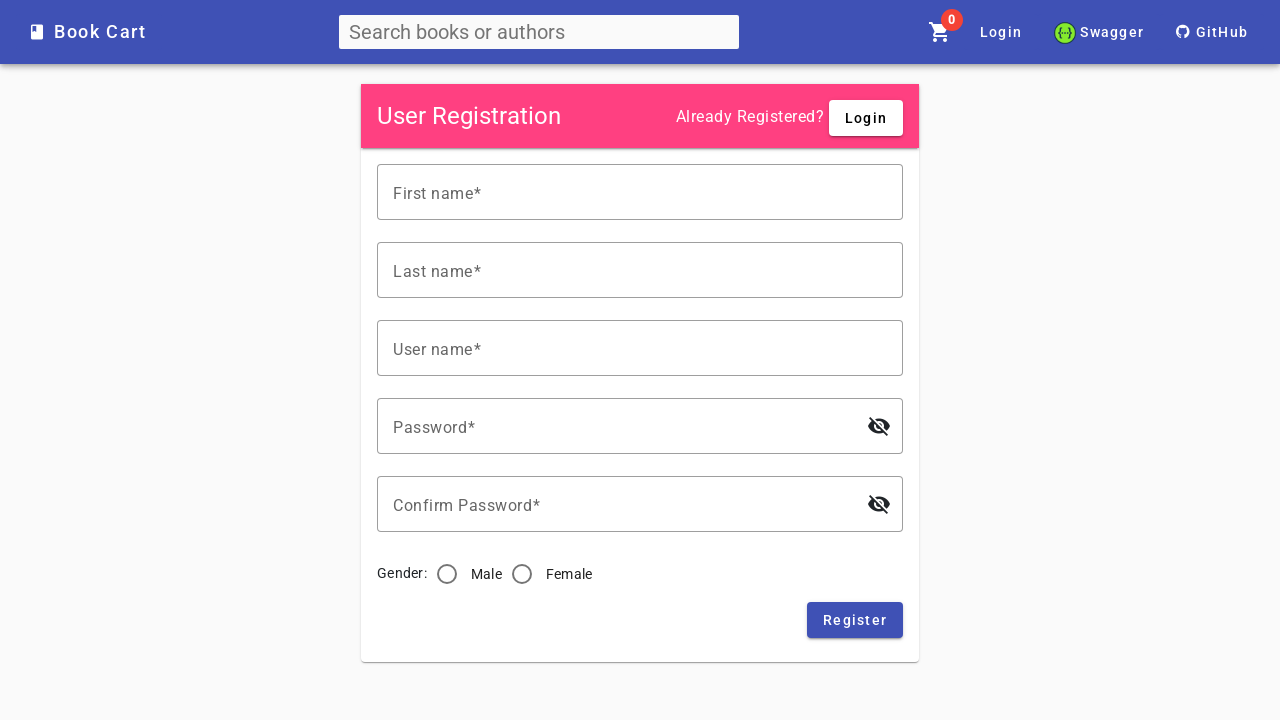

Navigated to registration page
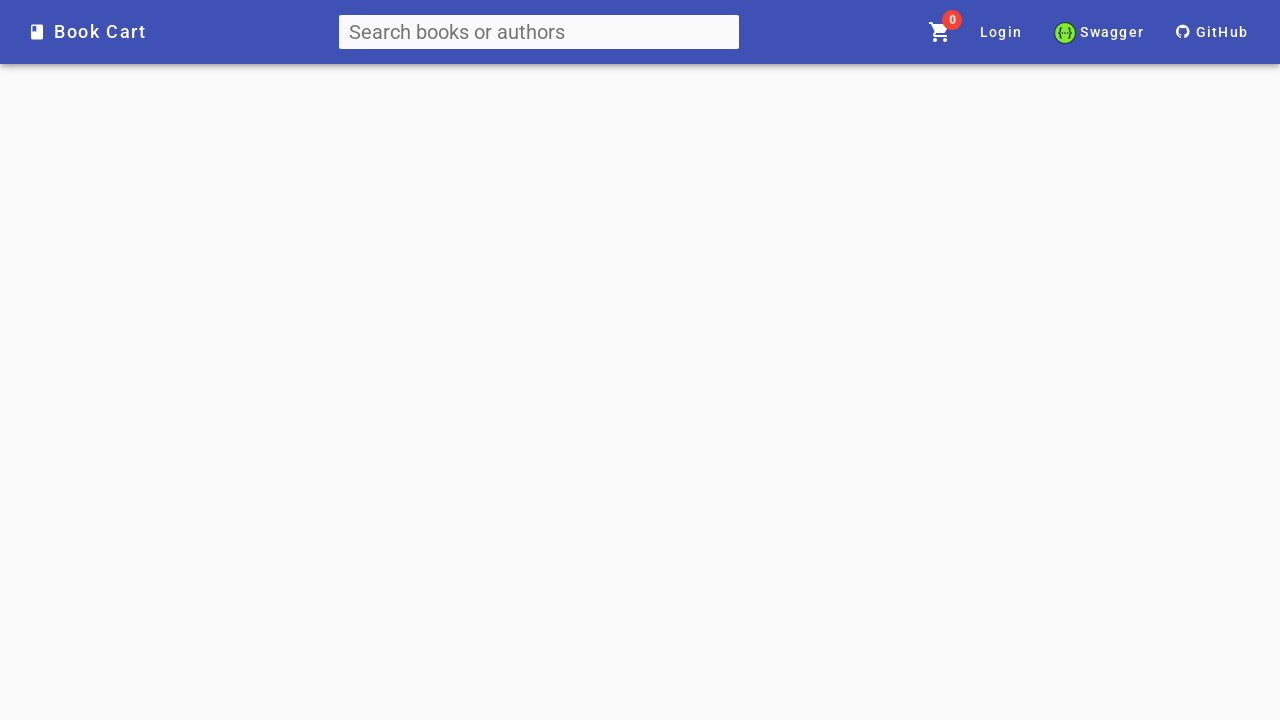

Clicked the register button on the registration page at (855, 620) on mat-card-actions >> internal:role=button[name="Register"i]
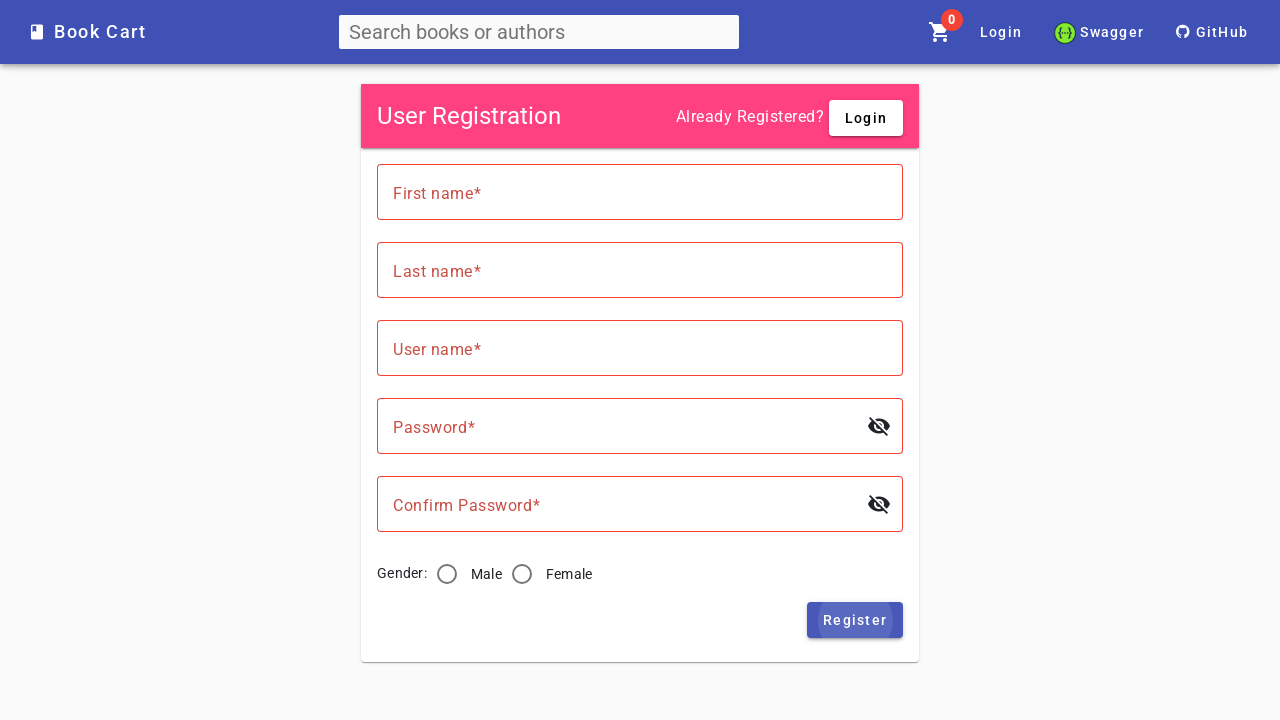

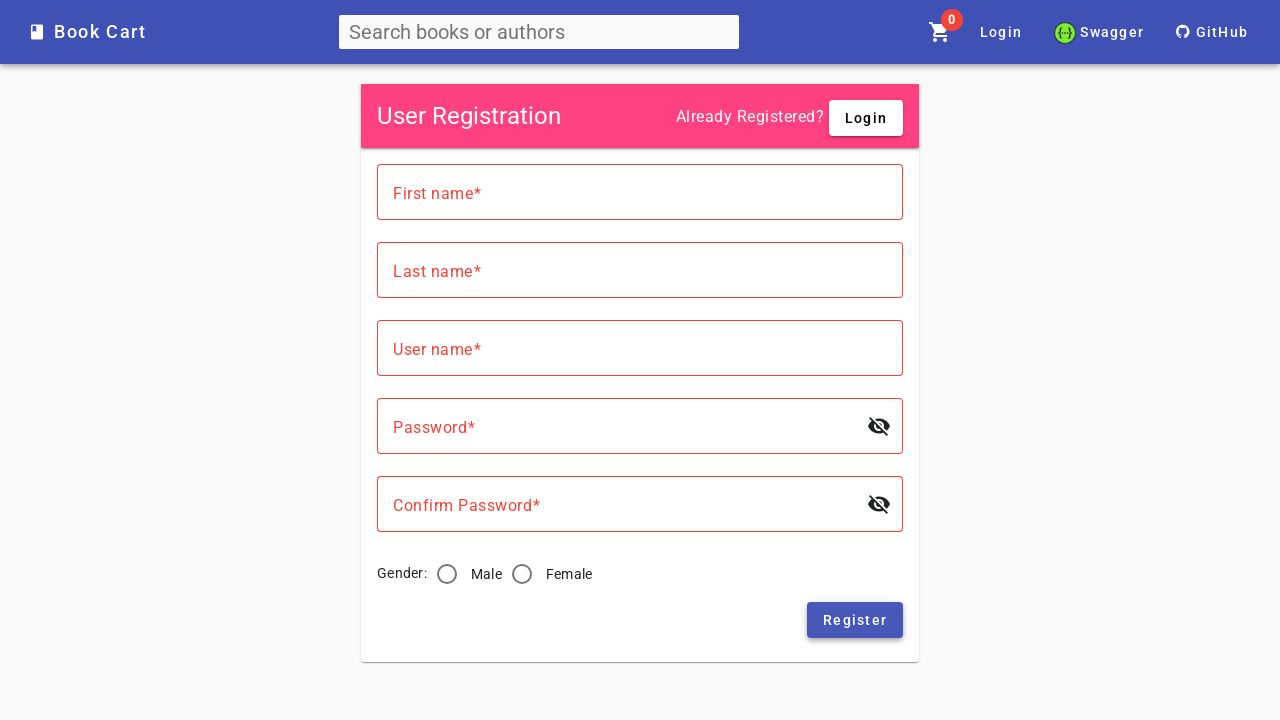